Tests iframe handling by switching into the result iframe to click a button, then switching back to the parent frame to interact with menu elements including clicking a menu button and changing orientation.

Starting URL: https://www.w3schools.com/js/tryit.asp?filename=tryjs_myfirst

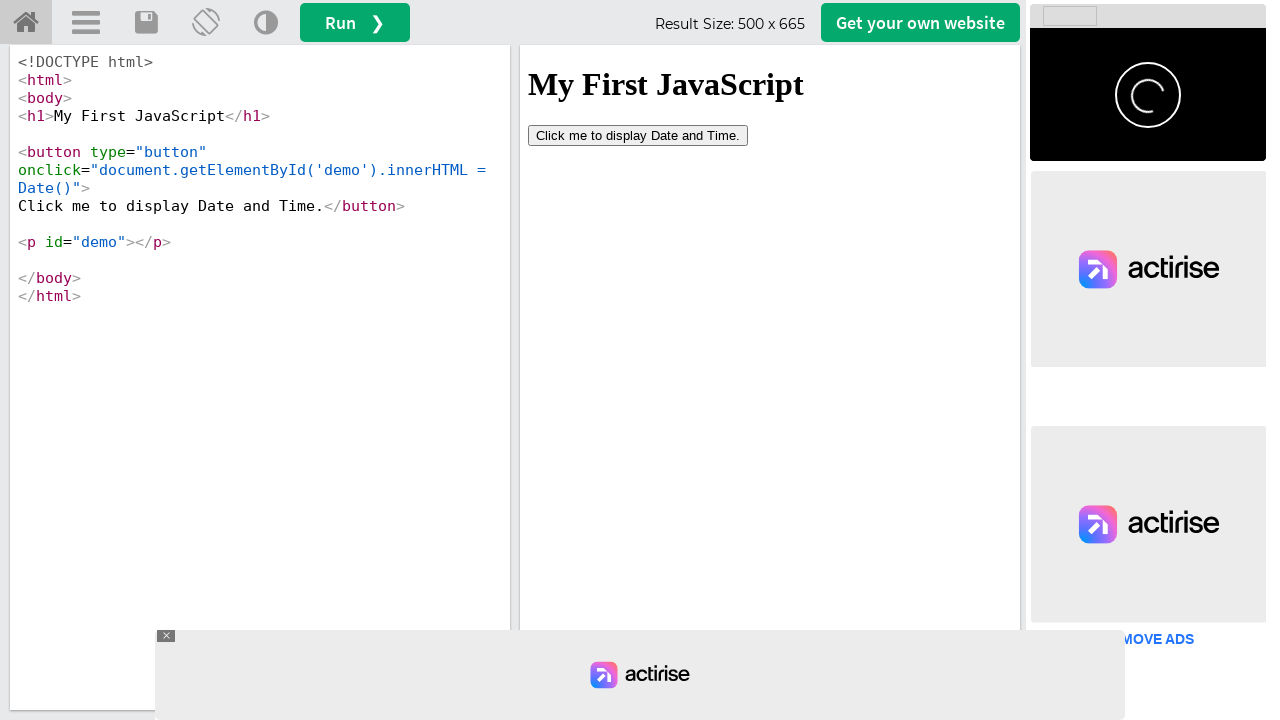

Waited for iframe #iframeResult to load
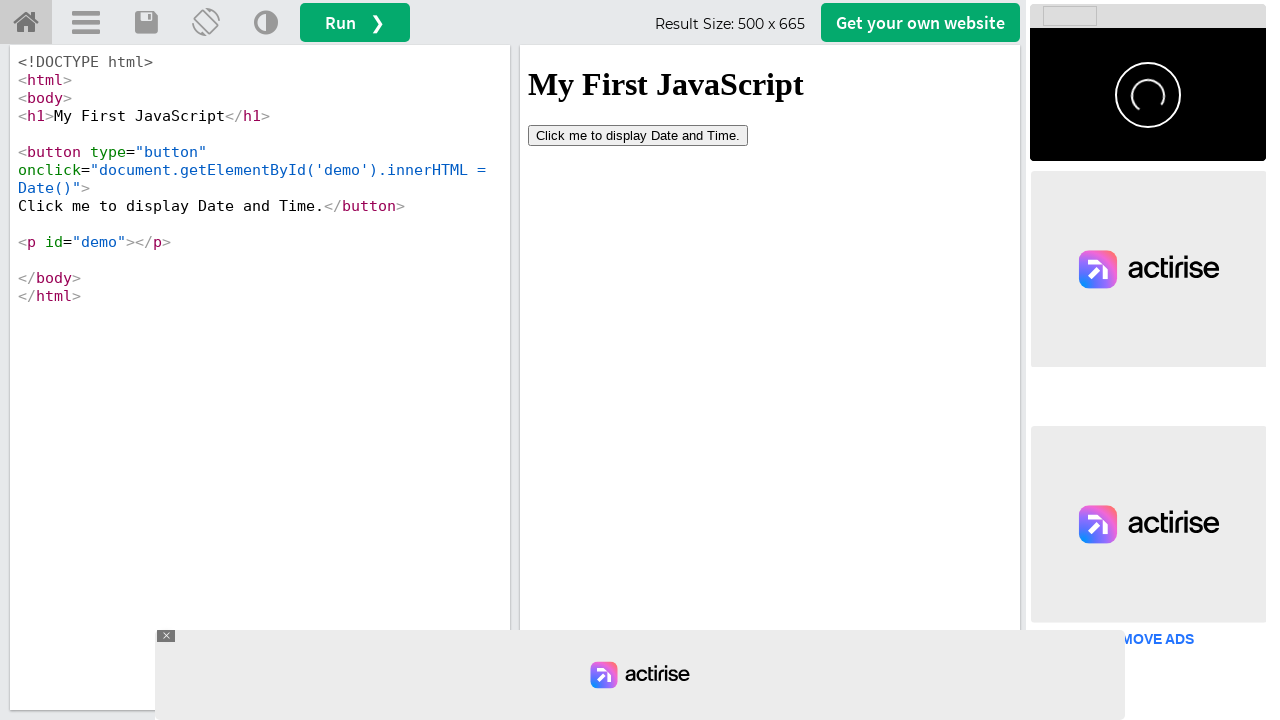

Located and switched to #iframeResult iframe
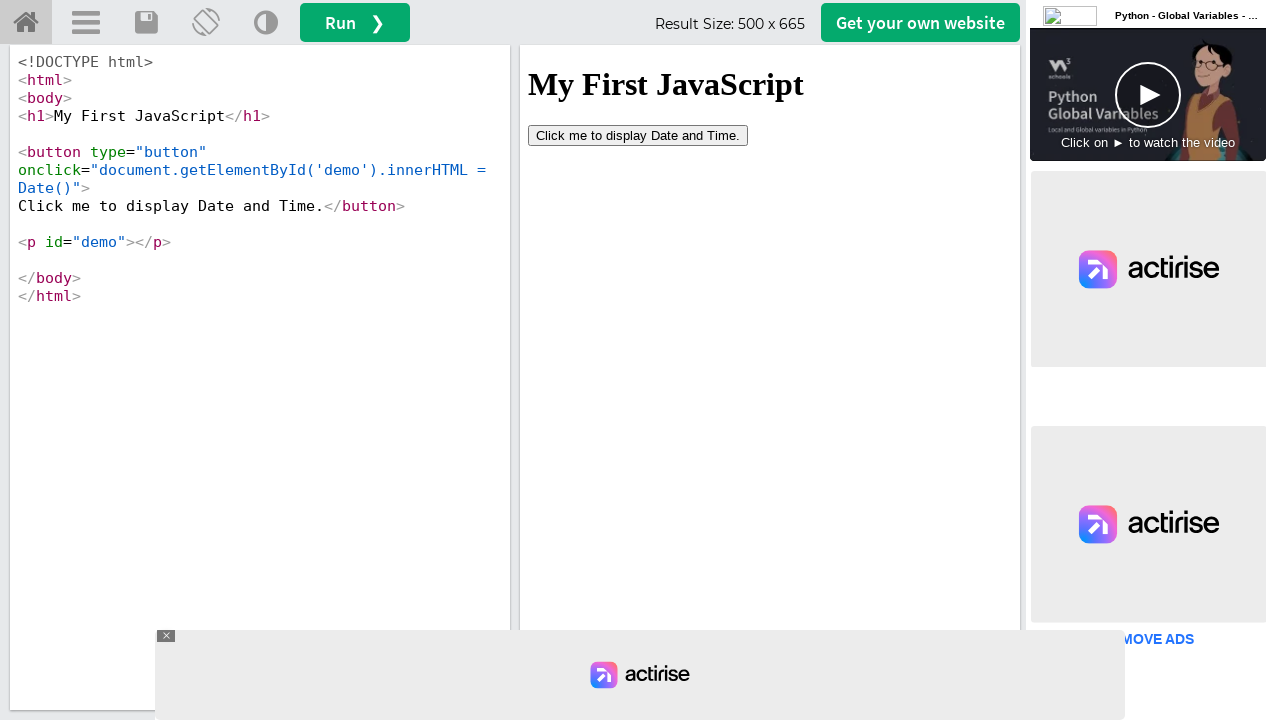

Clicked button inside iframe at (638, 135) on #iframeResult >> internal:control=enter-frame >> button[type='button']
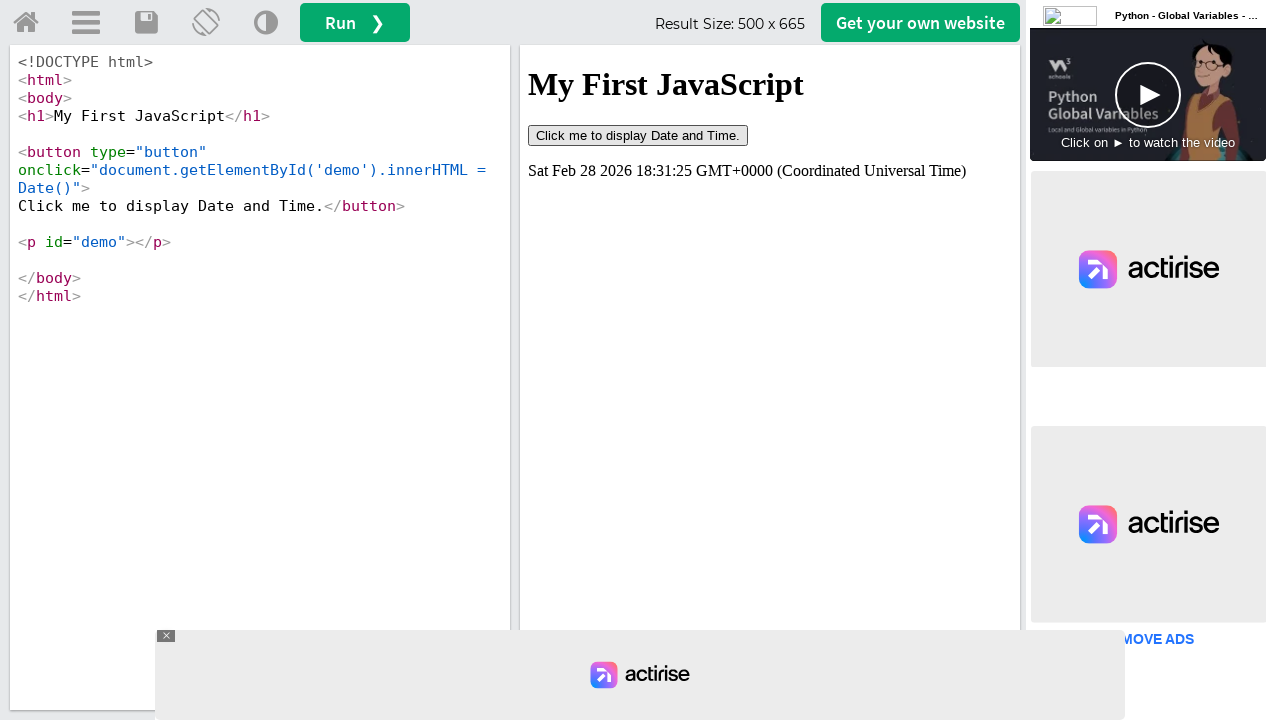

Clicked menu button in parent frame at (86, 23) on #menuButton
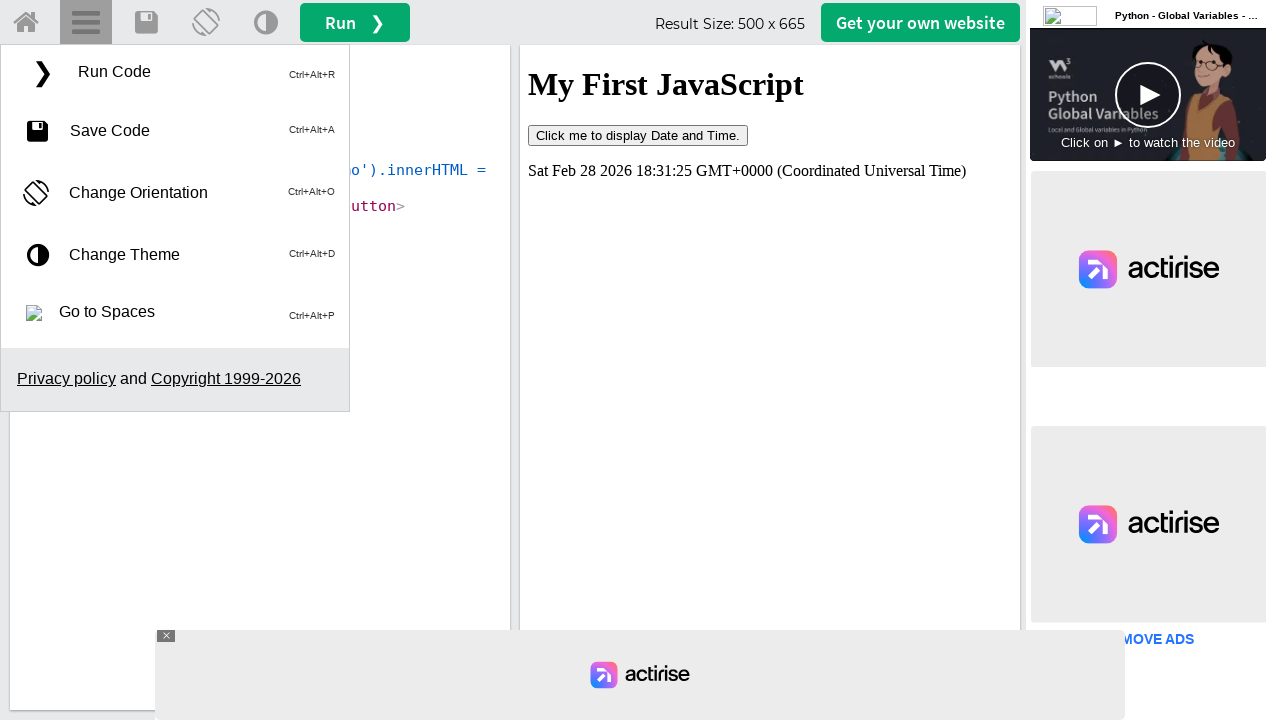

Waited for change orientation menu option to appear
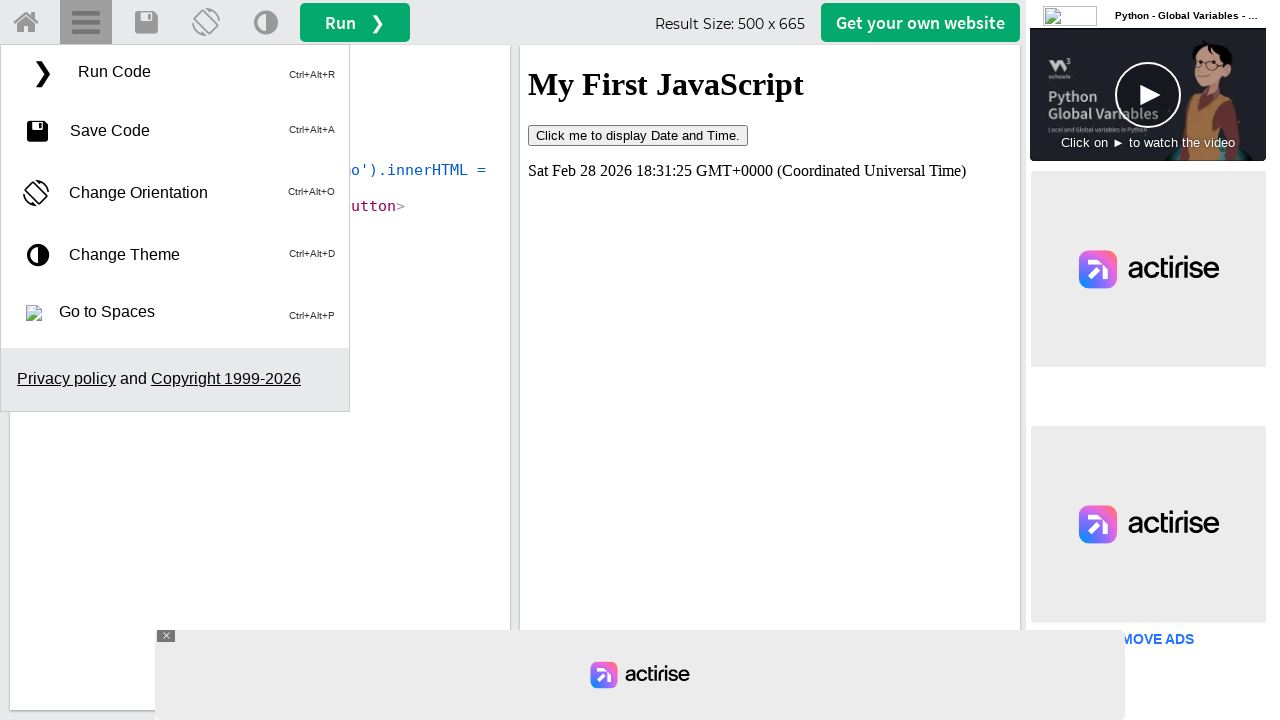

Clicked change orientation option at (175, 193) on a[title='Change Orientaton']
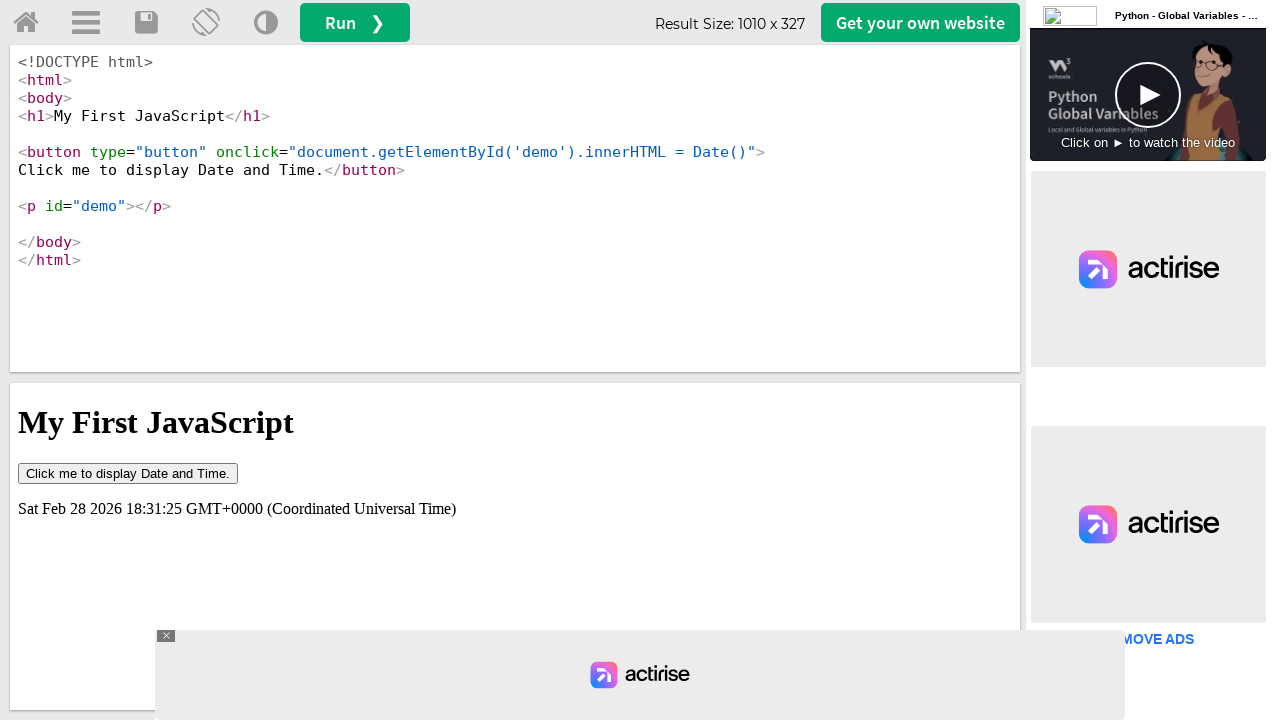

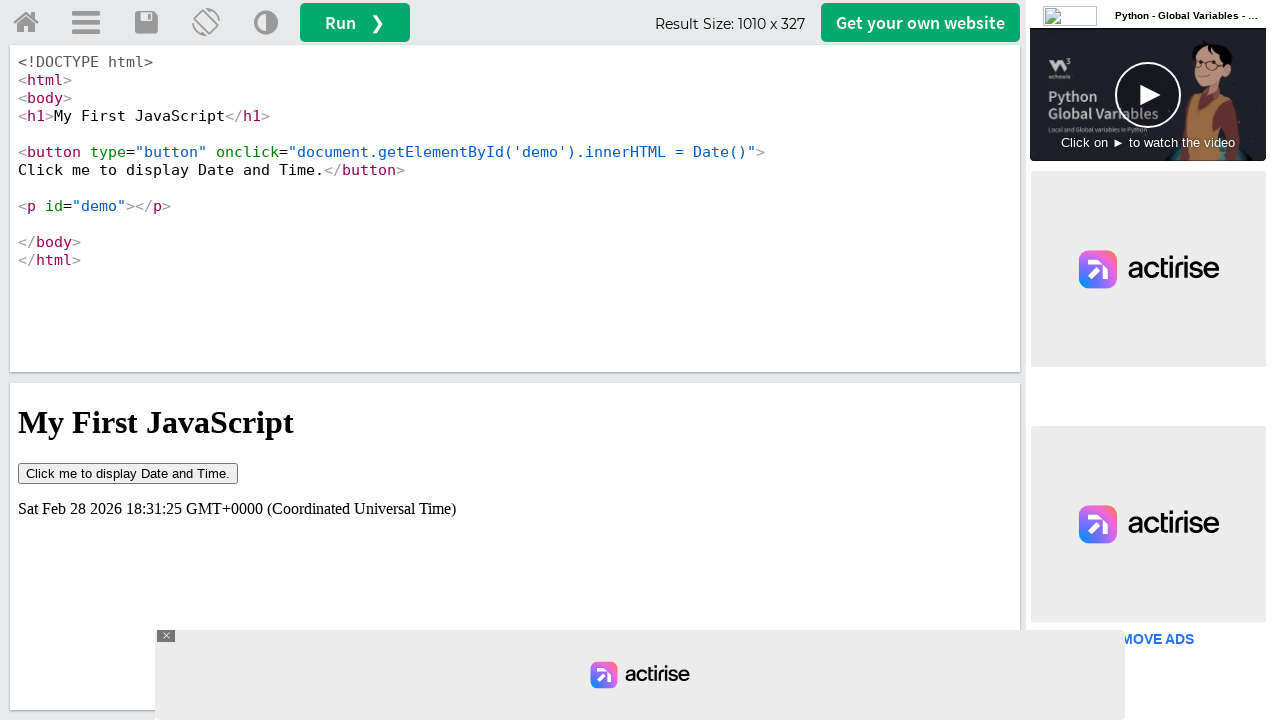